Tests that new todo items are appended to the bottom of the list in order

Starting URL: https://demo.playwright.dev/todomvc

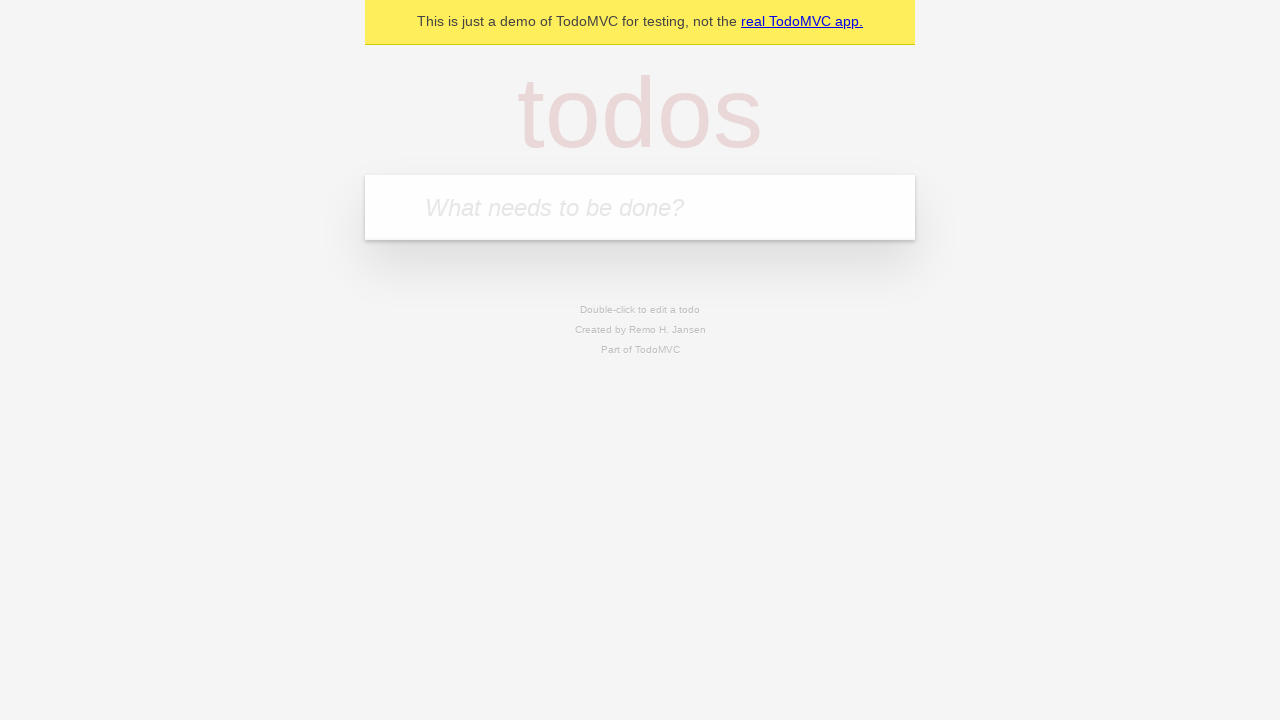

Located the todo input field
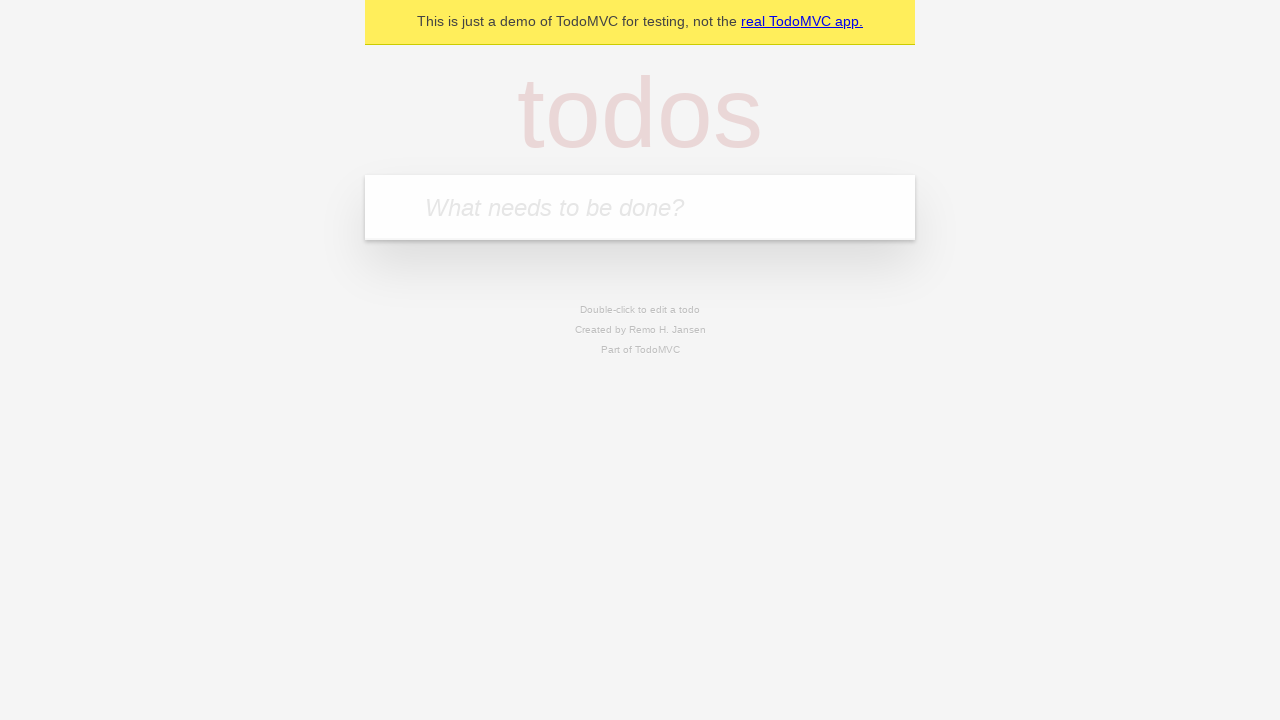

Filled first todo item: 'buy some cheese' on internal:attr=[placeholder="What needs to be done?"i]
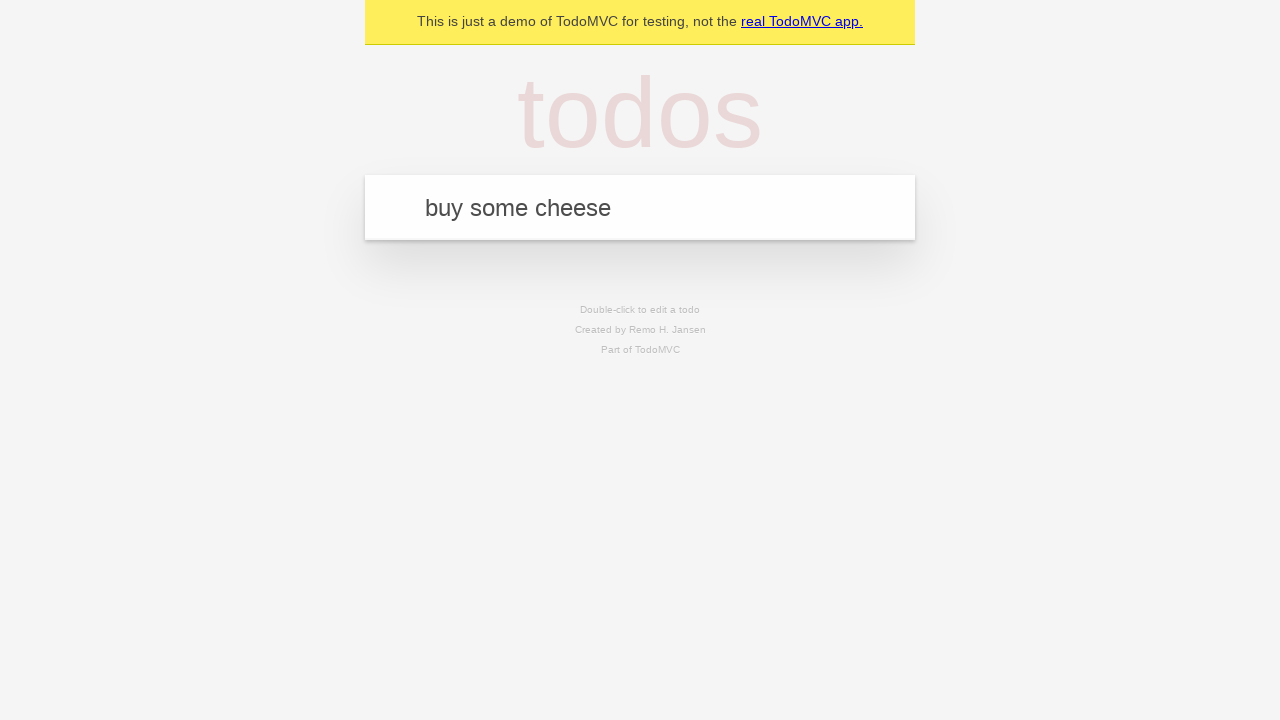

Pressed Enter to add first todo item on internal:attr=[placeholder="What needs to be done?"i]
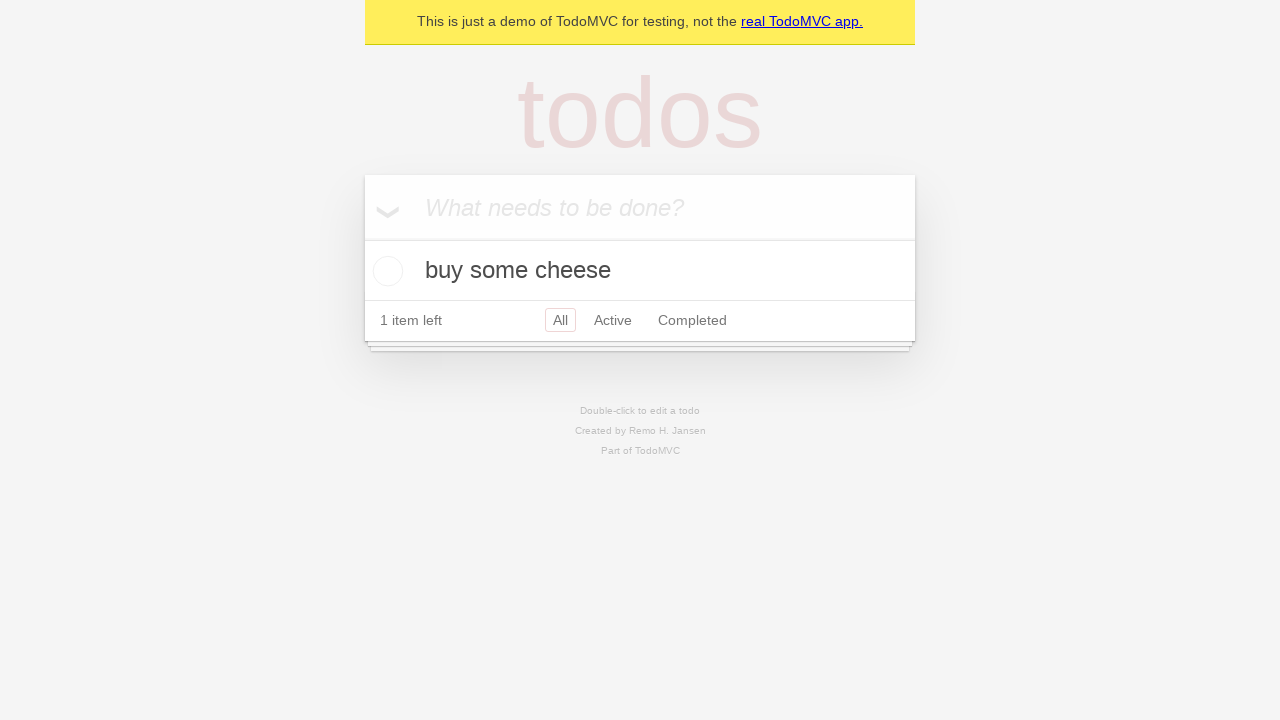

Filled second todo item: 'feed the cat' on internal:attr=[placeholder="What needs to be done?"i]
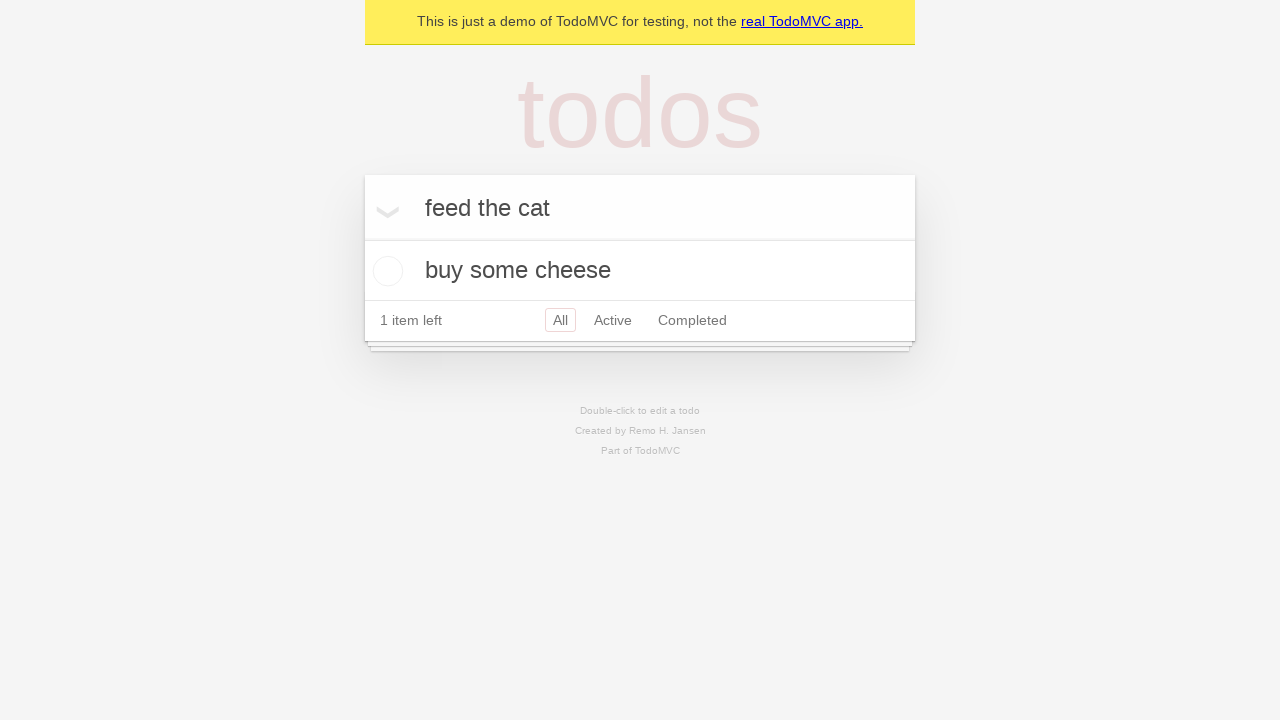

Pressed Enter to add second todo item on internal:attr=[placeholder="What needs to be done?"i]
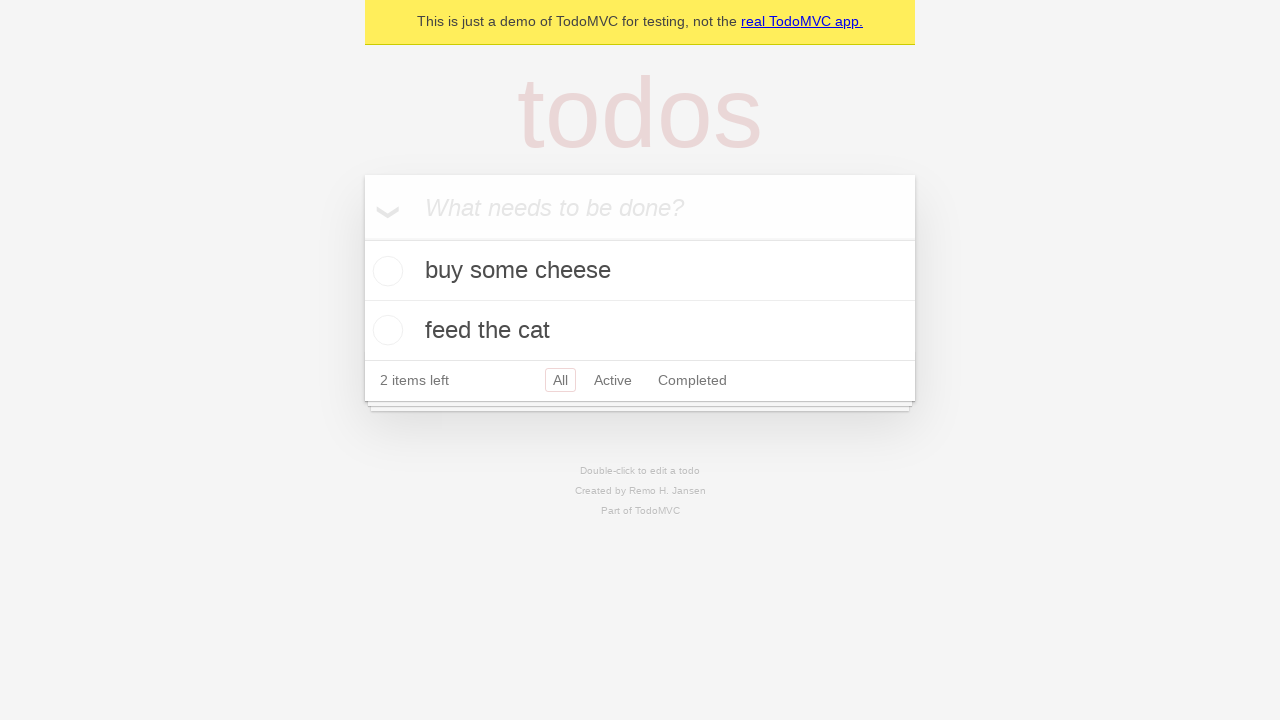

Filled third todo item: 'book a doctors appointment' on internal:attr=[placeholder="What needs to be done?"i]
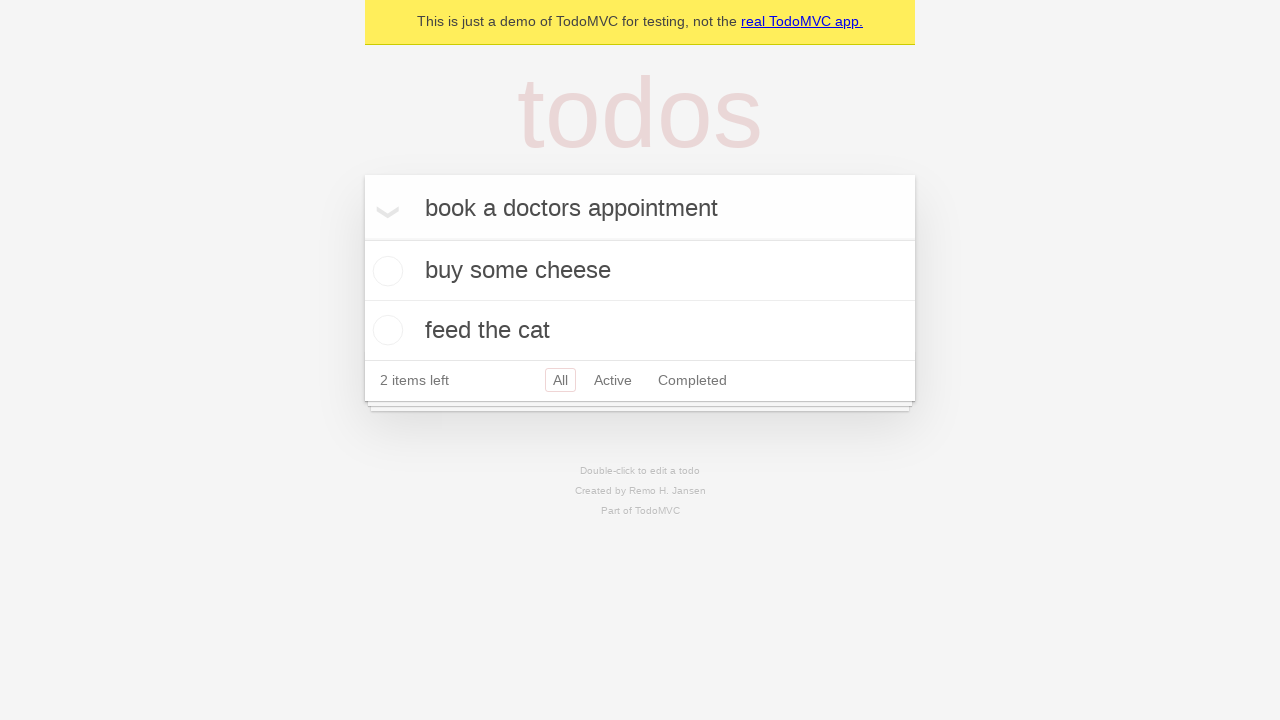

Pressed Enter to add third todo item on internal:attr=[placeholder="What needs to be done?"i]
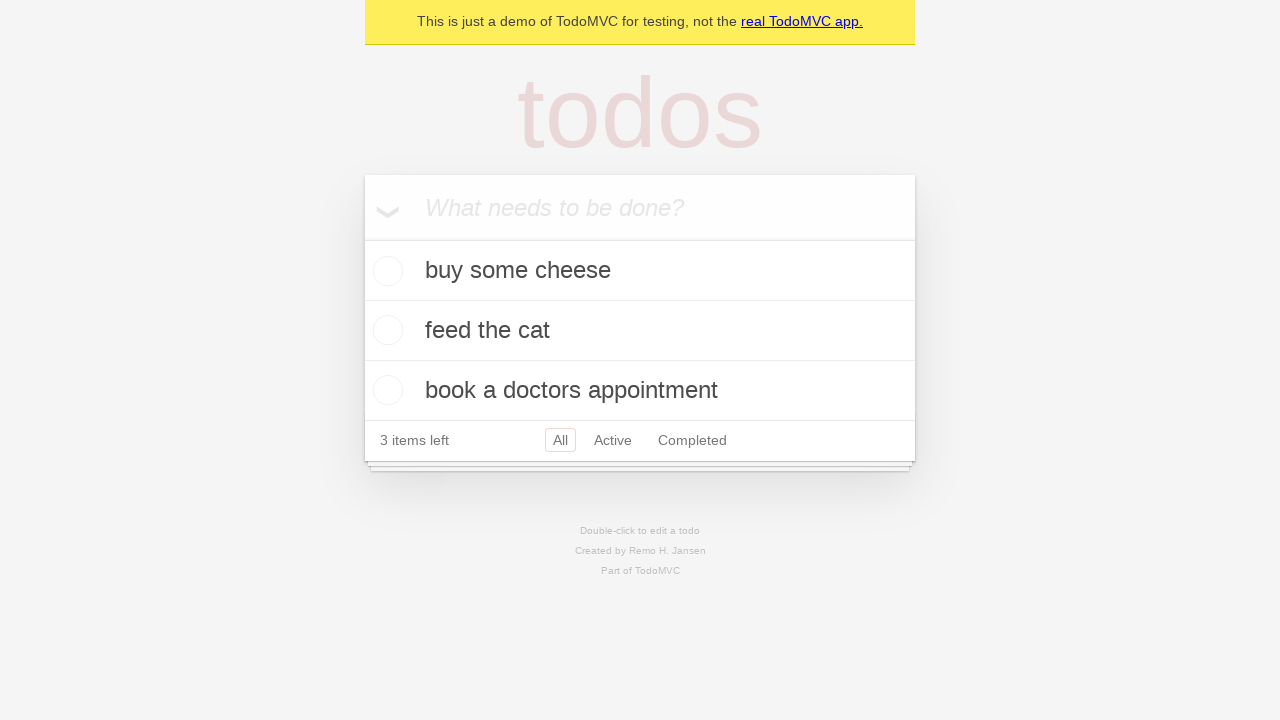

Verified third todo item appeared in the list
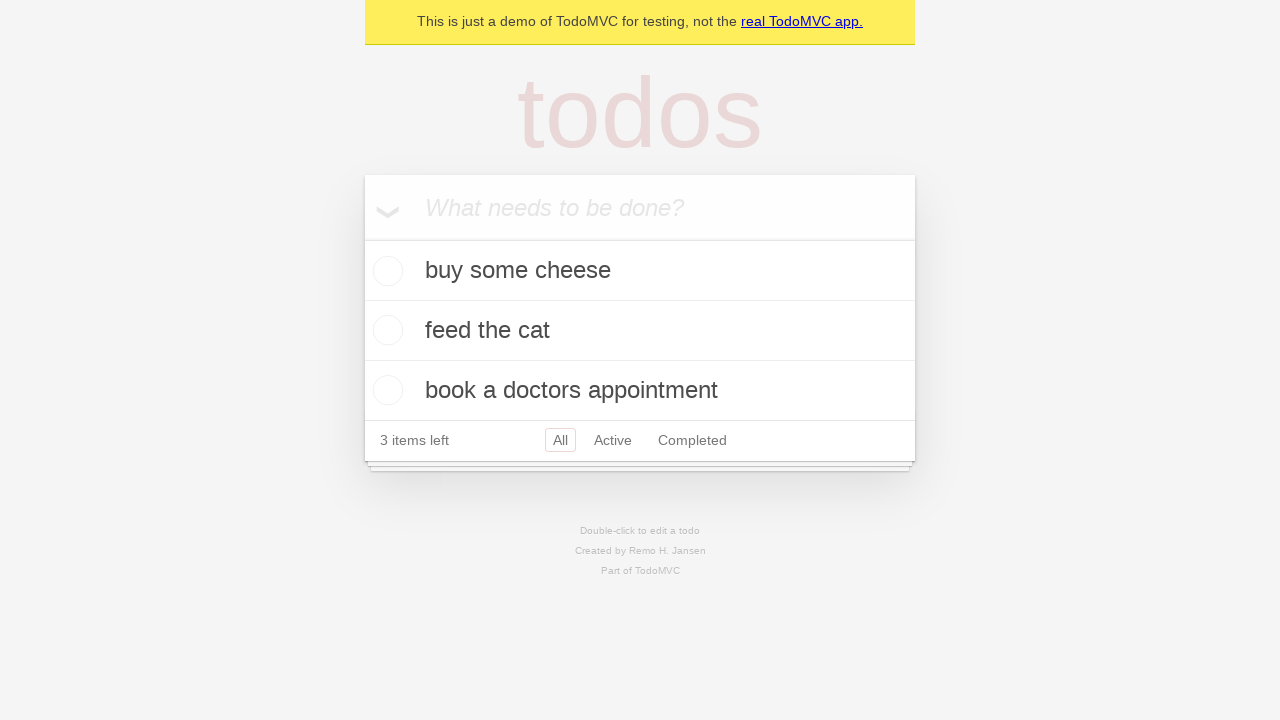

Verified counter displays '3 items left'
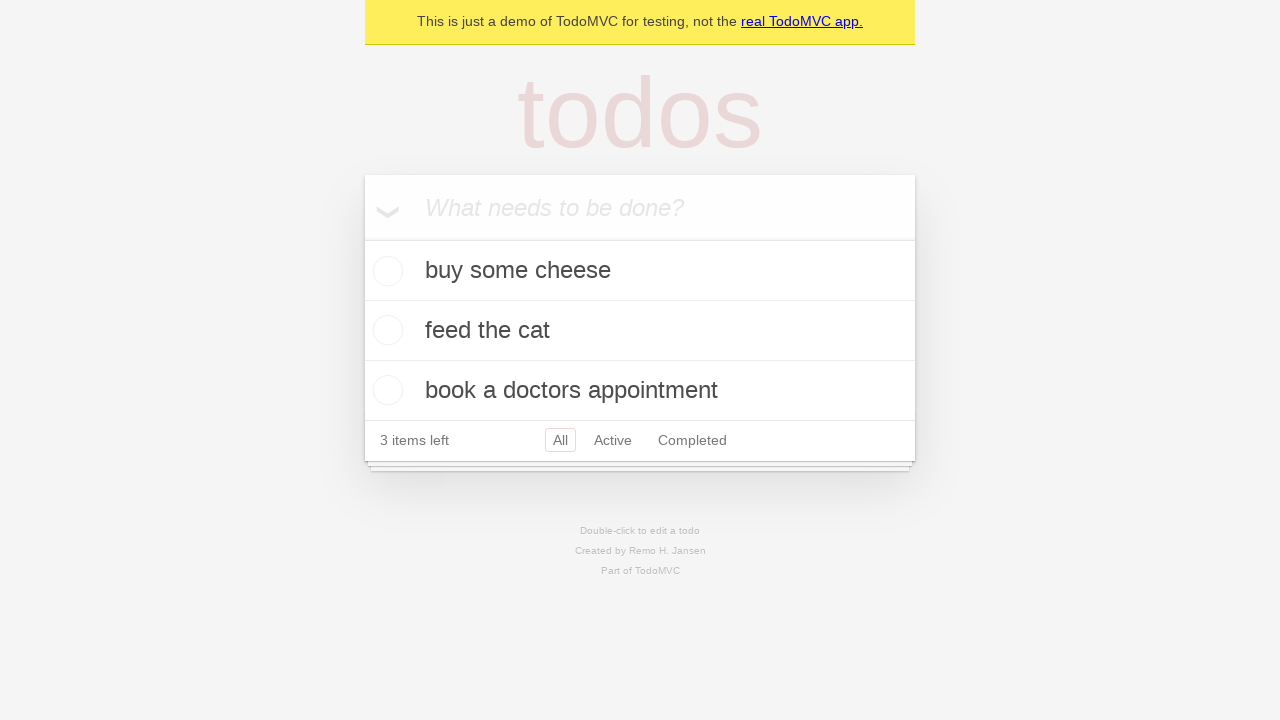

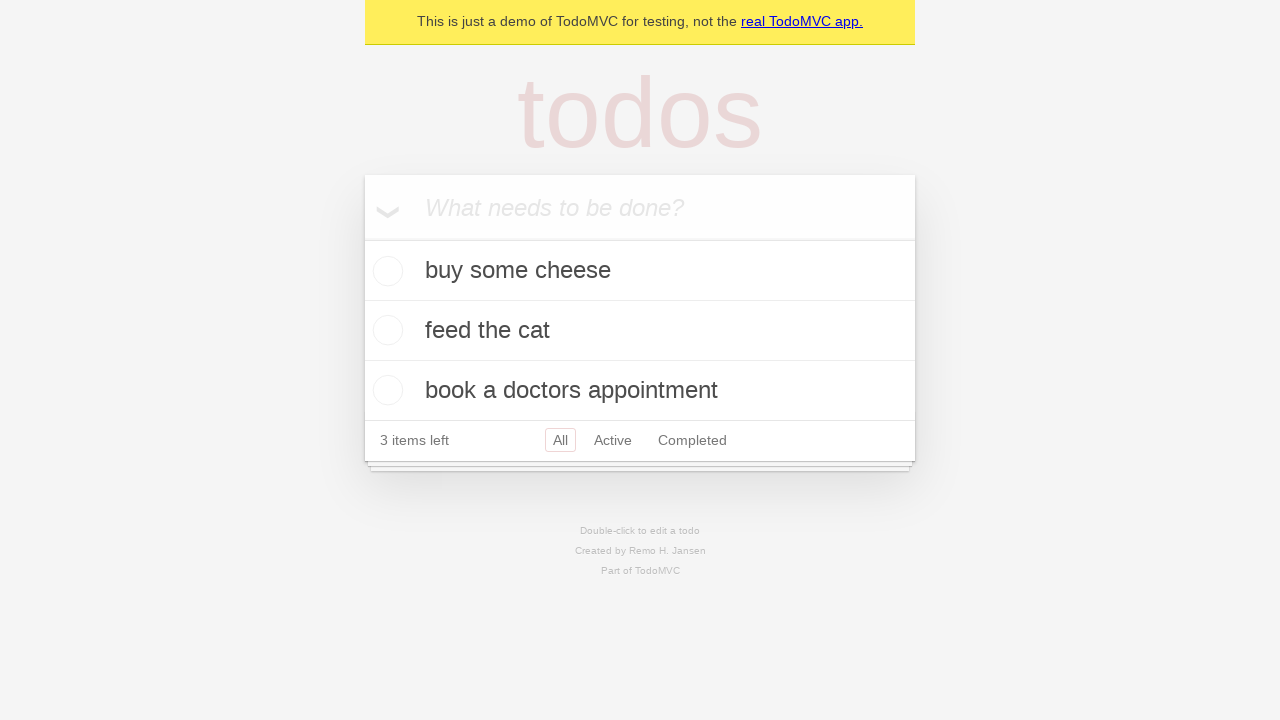